Tests checkbox selection functionality by selecting multiple checkboxes and verifying the result message displays the correct selected values

Starting URL: https://acctabootcamp.github.io/site/examples/actions

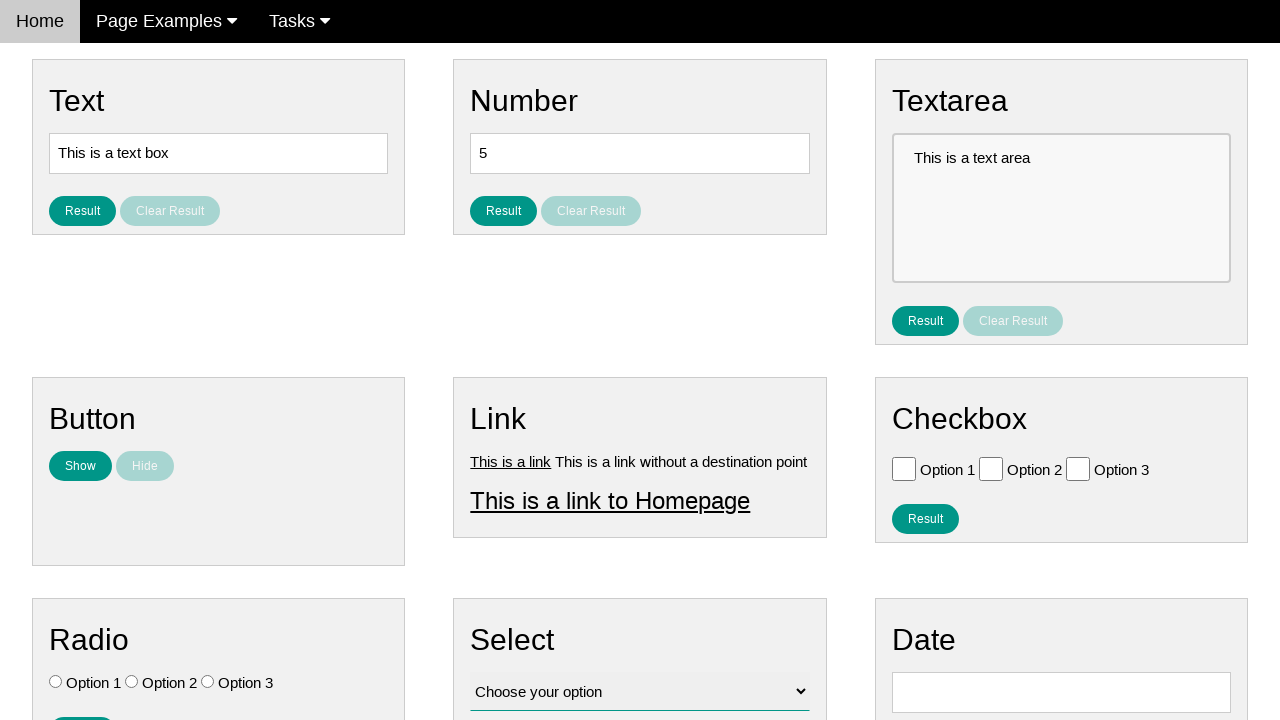

Clicked Option 2 checkbox at (991, 468) on #vfb-6-1
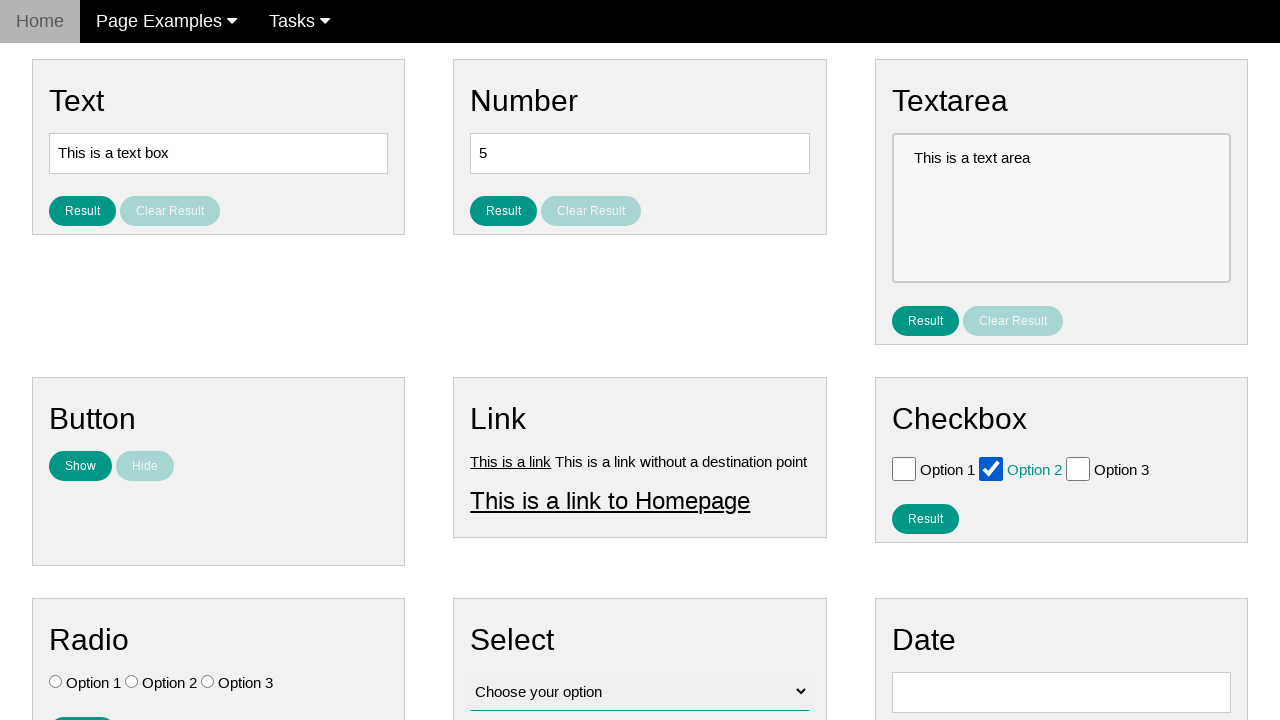

Clicked Option 3 checkbox at (1078, 468) on #vfb-6-2
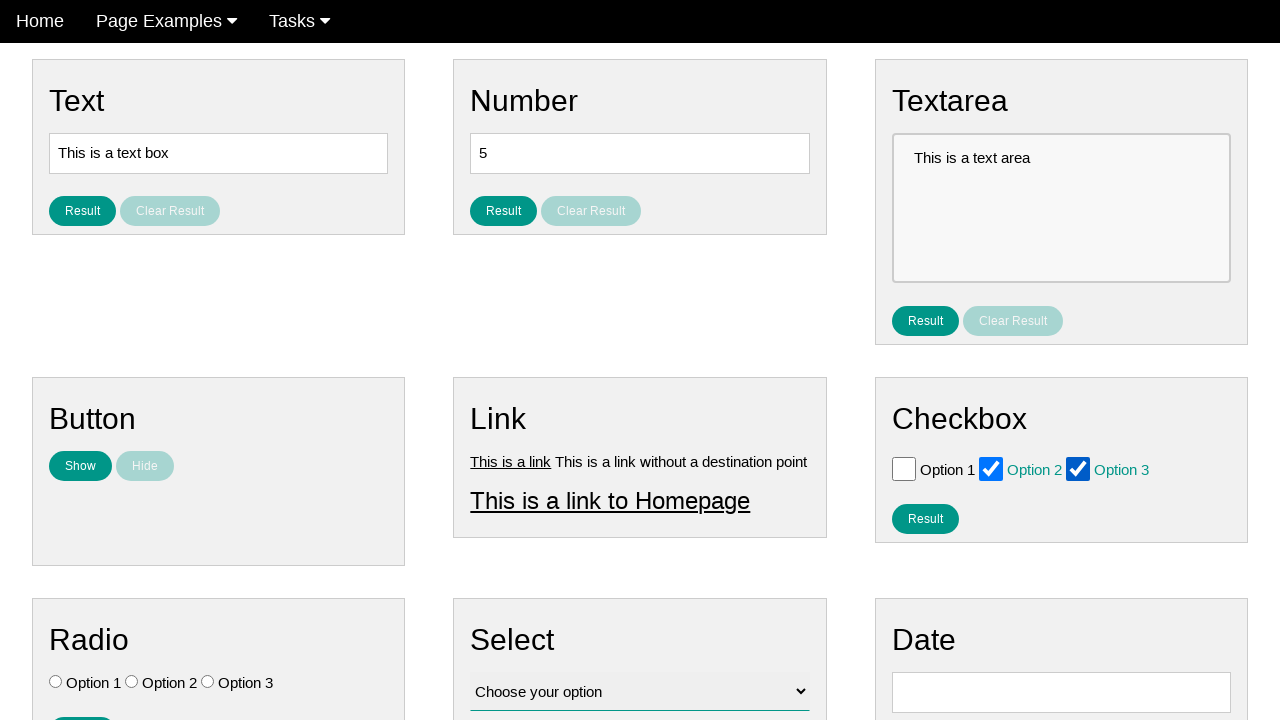

Clicked result button to submit checkbox selections at (925, 518) on #result_button_checkbox
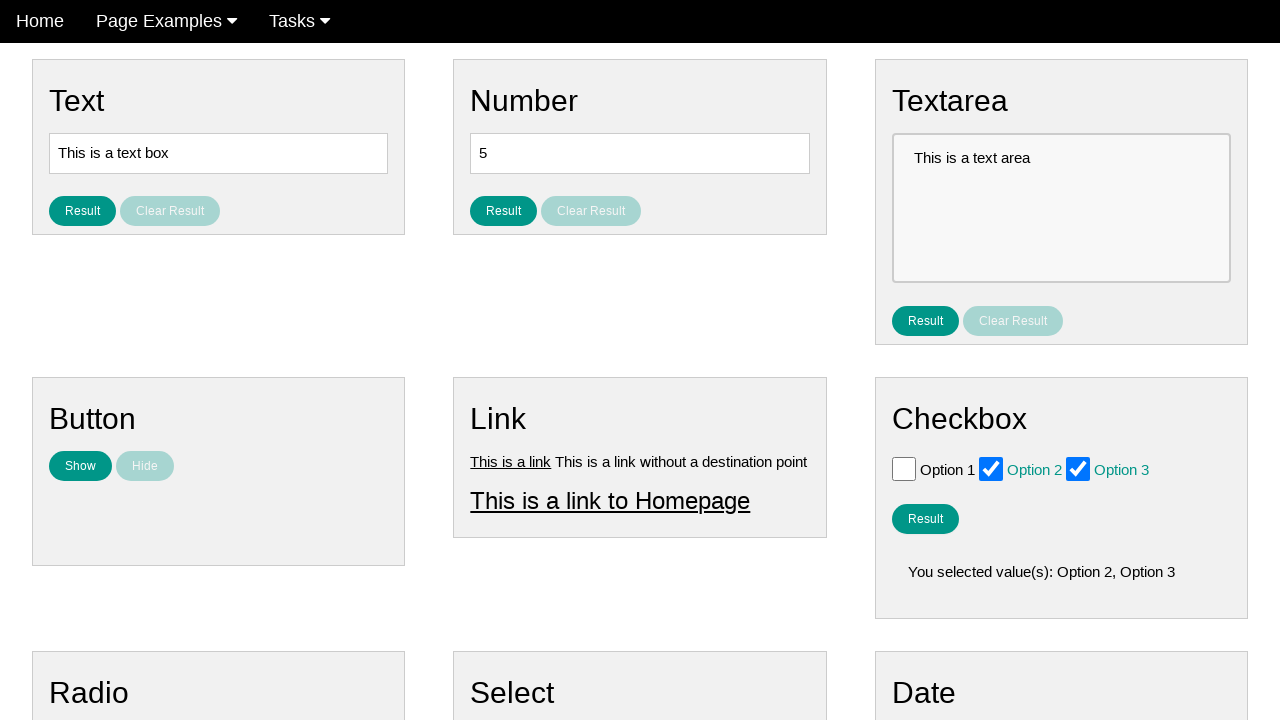

Result message displayed with selected checkbox values
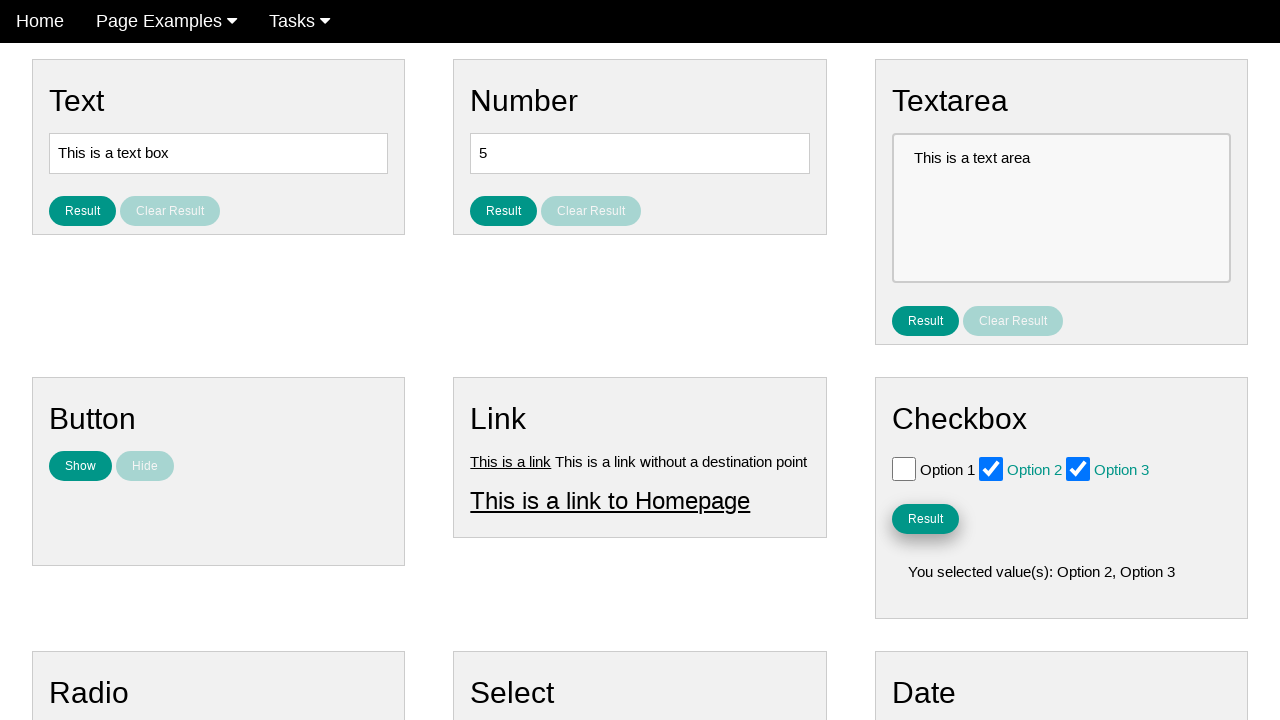

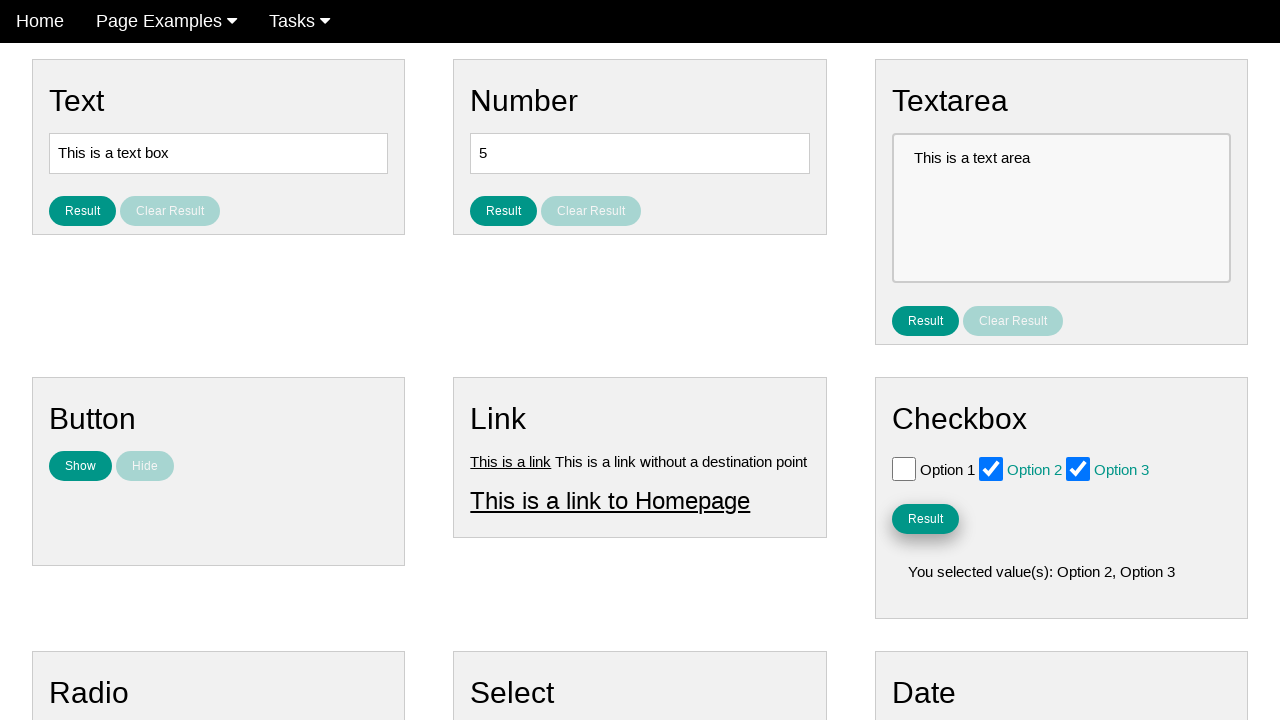